Tests that a todo item is removed when edited with an empty string.

Starting URL: https://demo.playwright.dev/todomvc

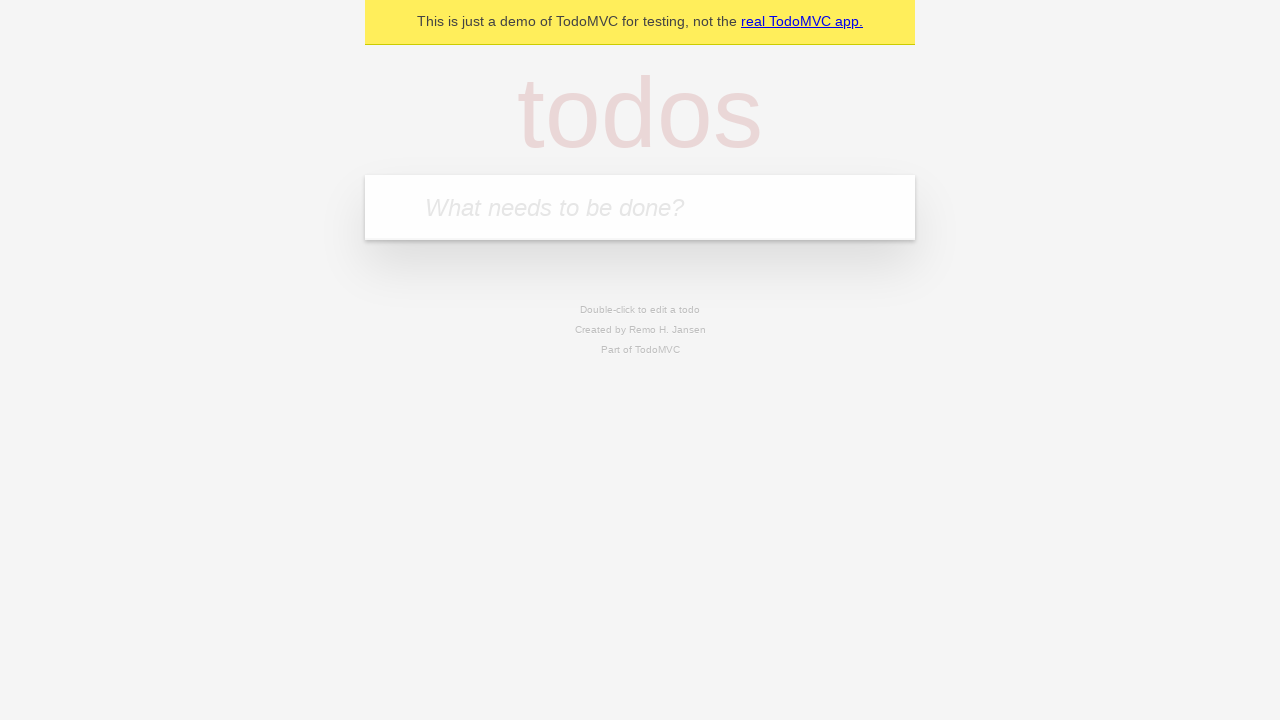

Filled new todo input with 'buy some cheese' on internal:attr=[placeholder="What needs to be done?"i]
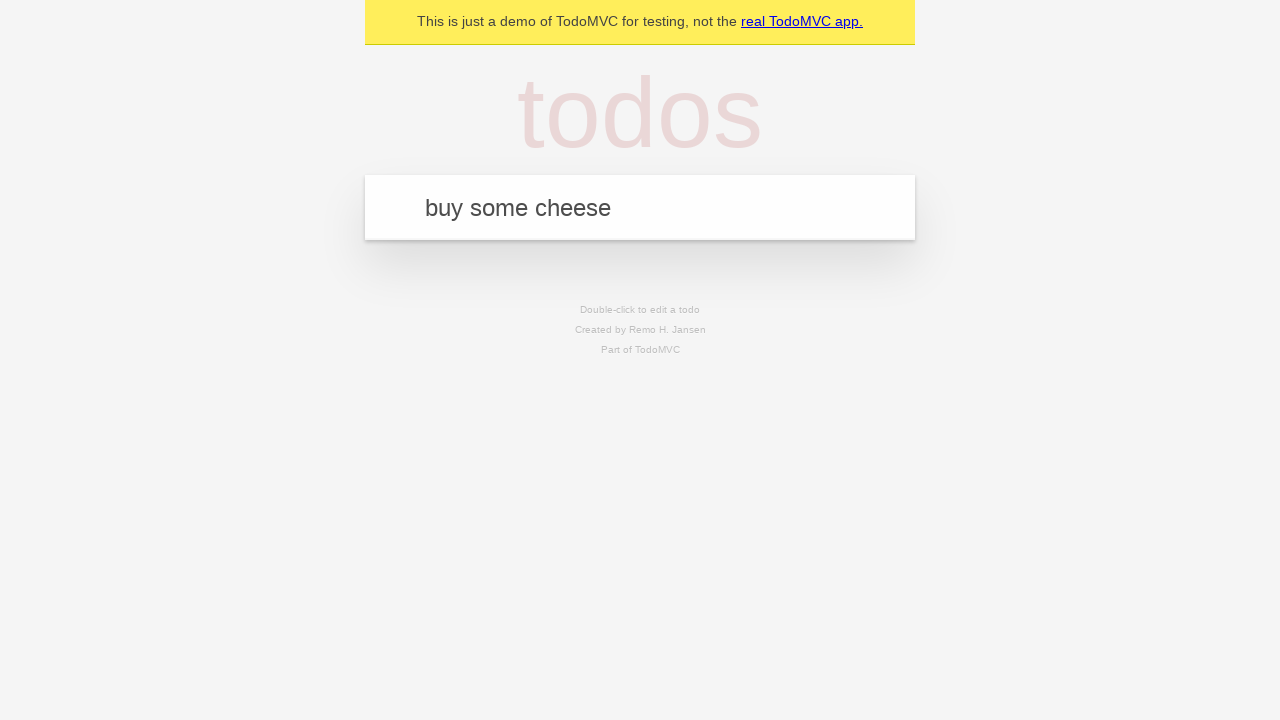

Pressed Enter to create todo 'buy some cheese' on internal:attr=[placeholder="What needs to be done?"i]
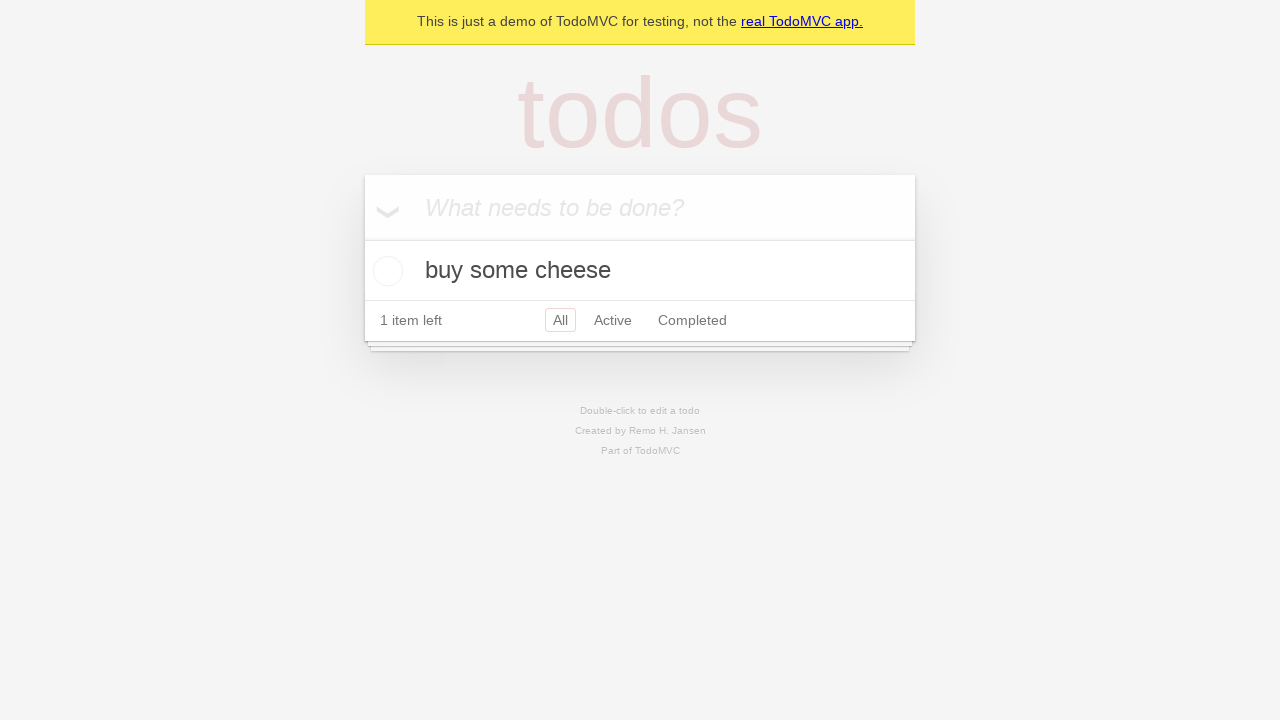

Filled new todo input with 'feed the cat' on internal:attr=[placeholder="What needs to be done?"i]
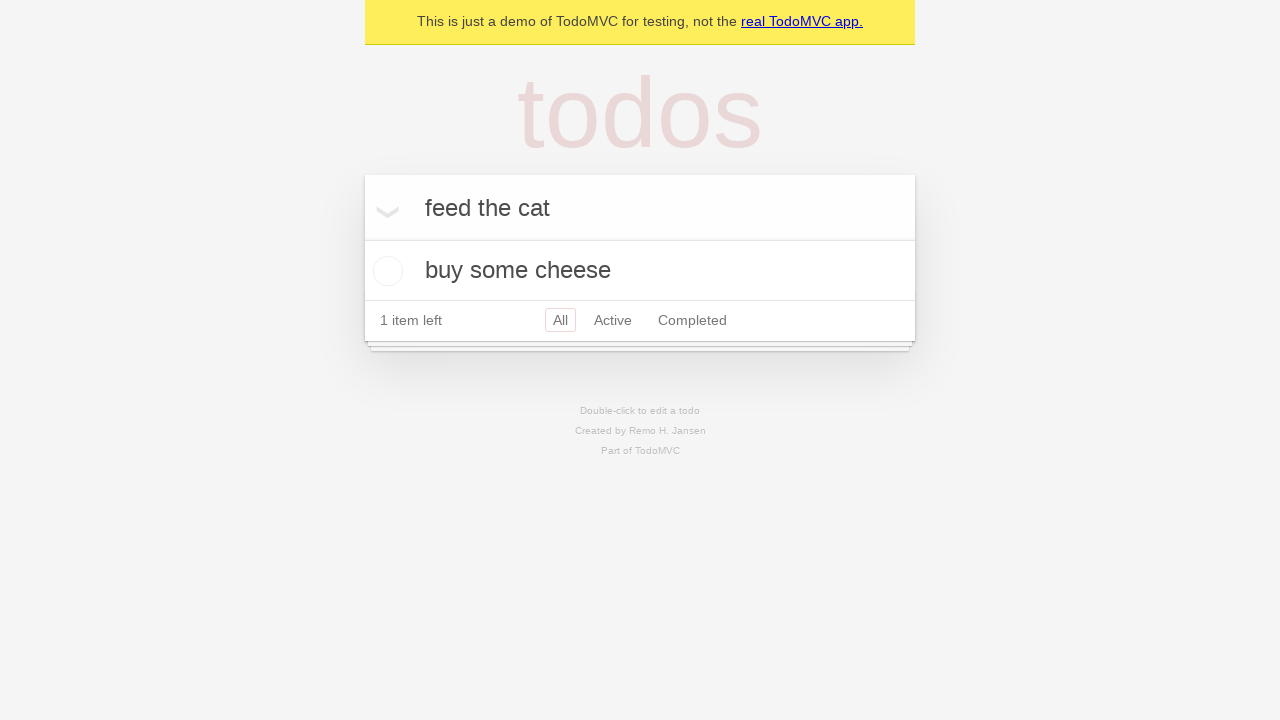

Pressed Enter to create todo 'feed the cat' on internal:attr=[placeholder="What needs to be done?"i]
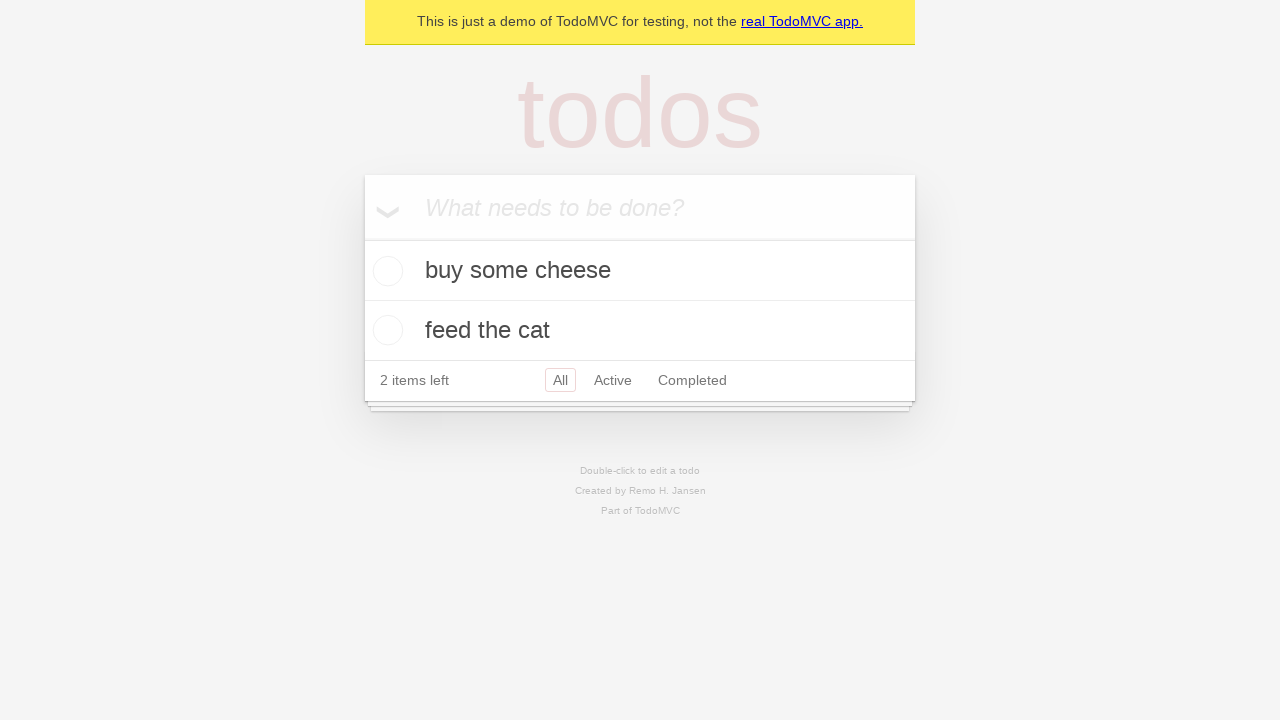

Filled new todo input with 'book a doctors appointment' on internal:attr=[placeholder="What needs to be done?"i]
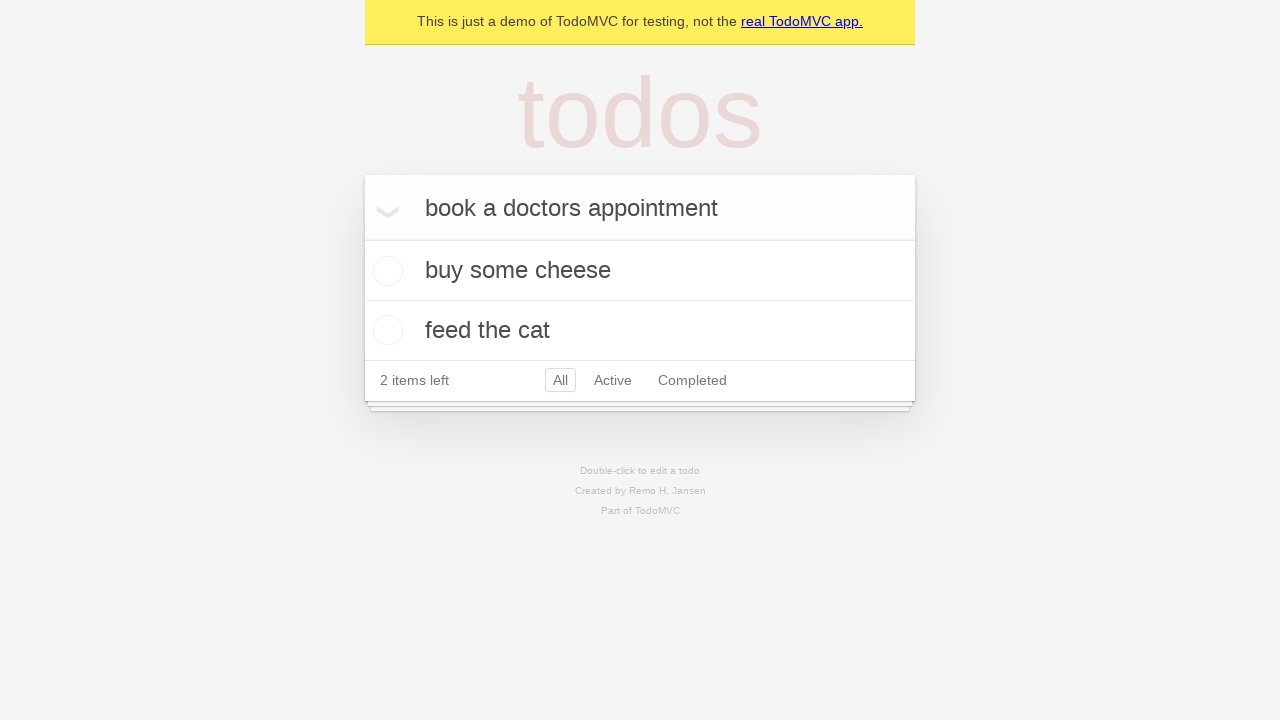

Pressed Enter to create todo 'book a doctors appointment' on internal:attr=[placeholder="What needs to be done?"i]
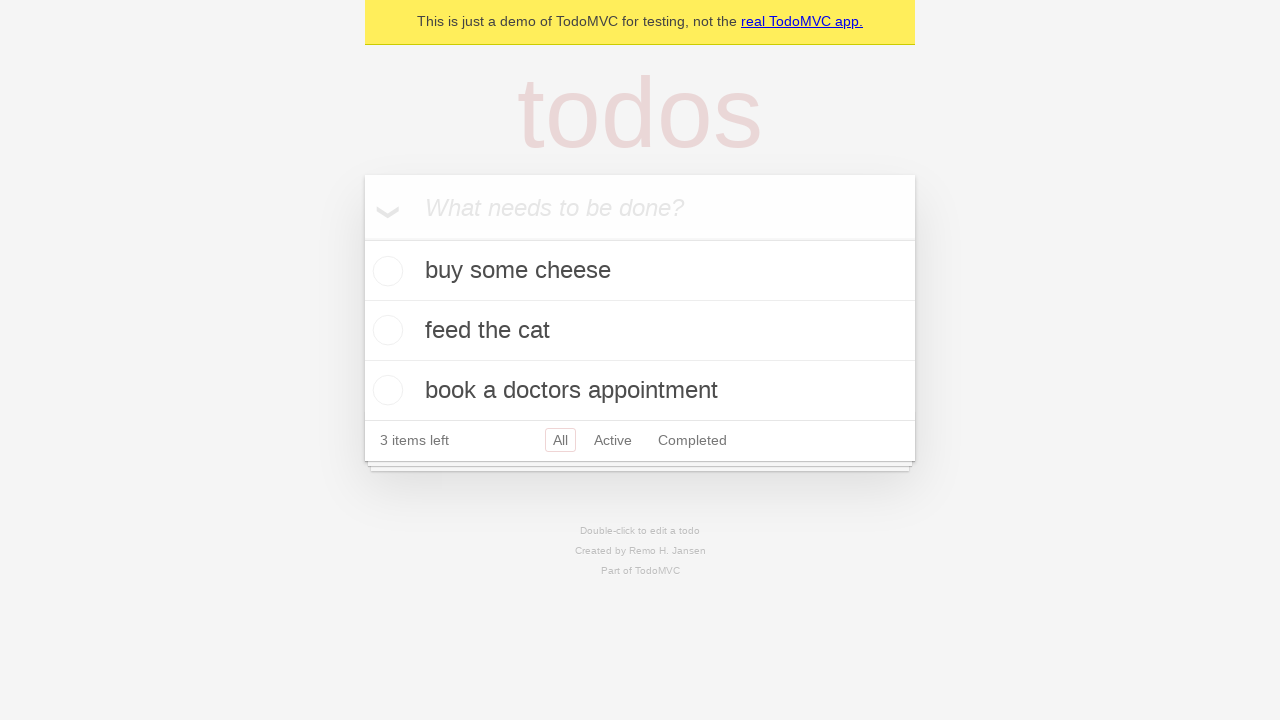

Double-clicked second todo item to enter edit mode at (640, 331) on internal:testid=[data-testid="todo-item"s] >> nth=1
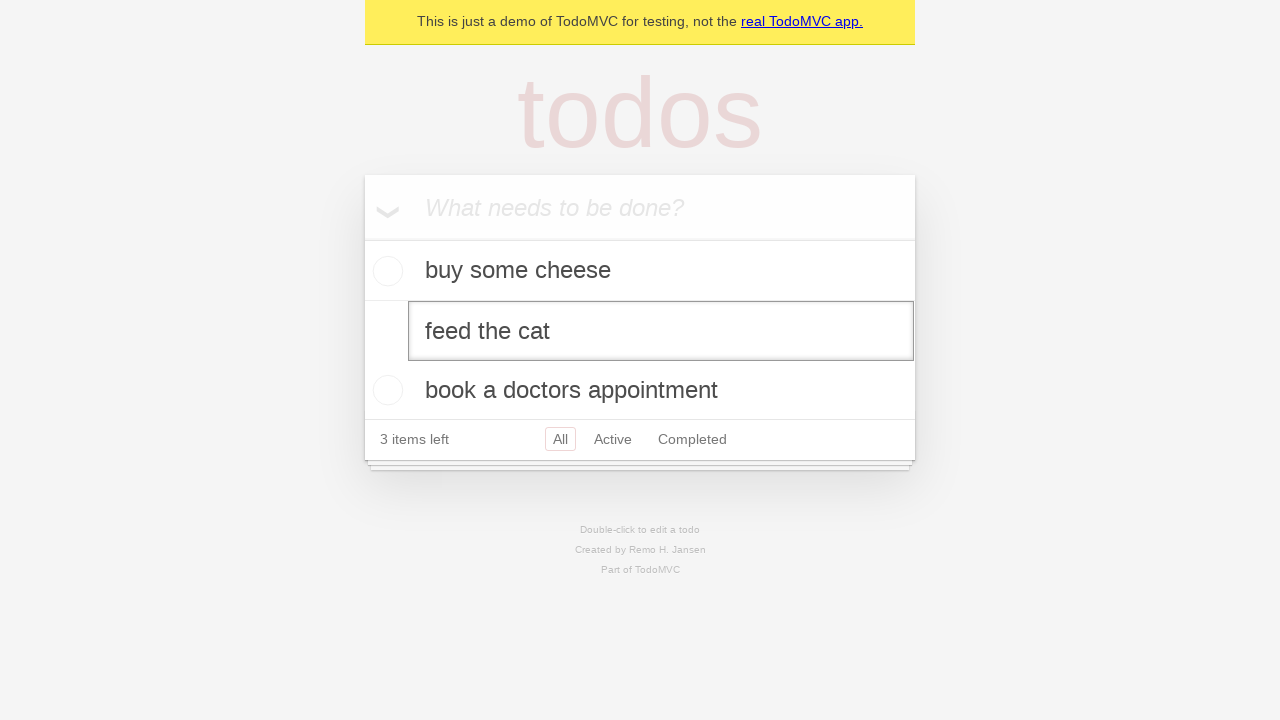

Cleared the edit field with empty string on internal:testid=[data-testid="todo-item"s] >> nth=1 >> internal:role=textbox[nam
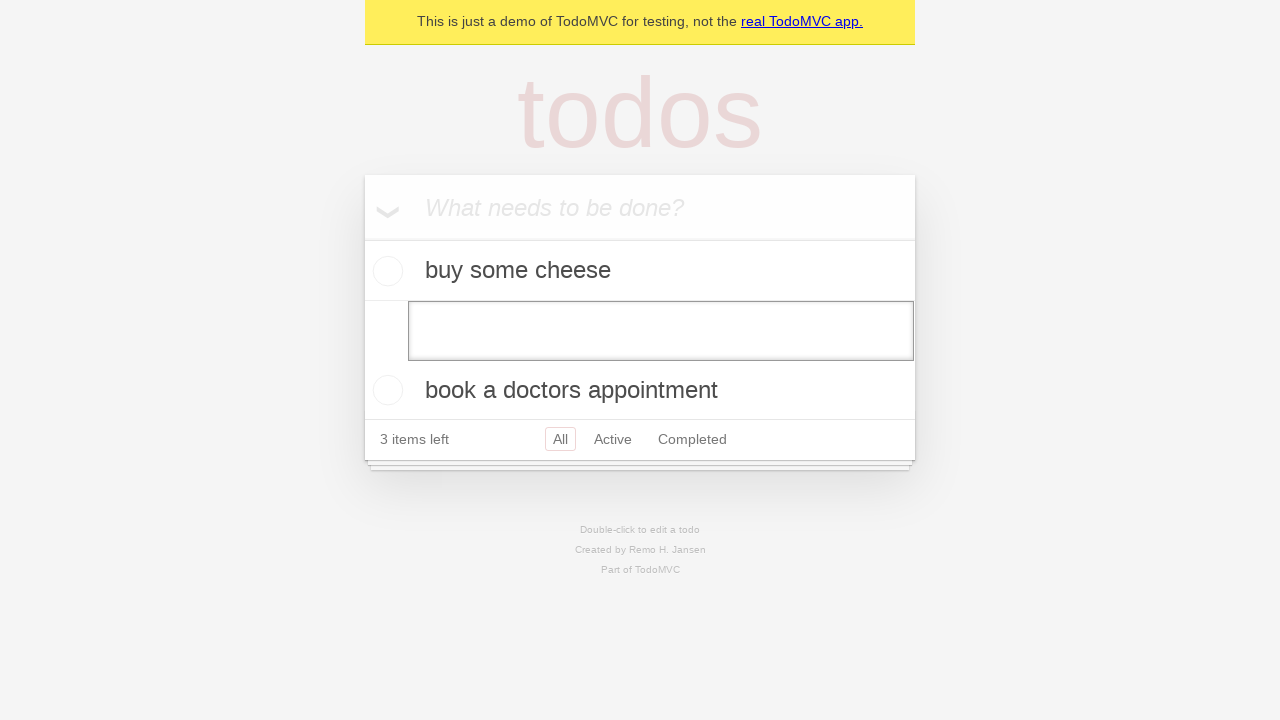

Pressed Enter to confirm empty edit, removing the todo item on internal:testid=[data-testid="todo-item"s] >> nth=1 >> internal:role=textbox[nam
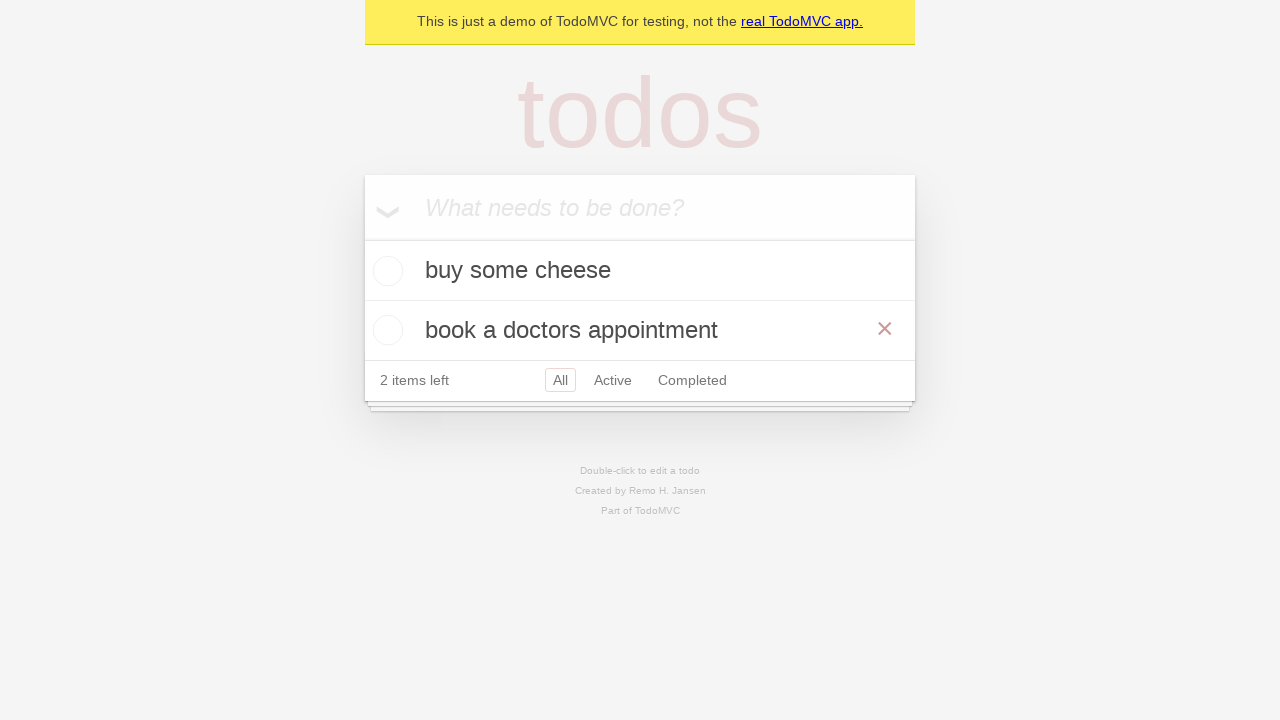

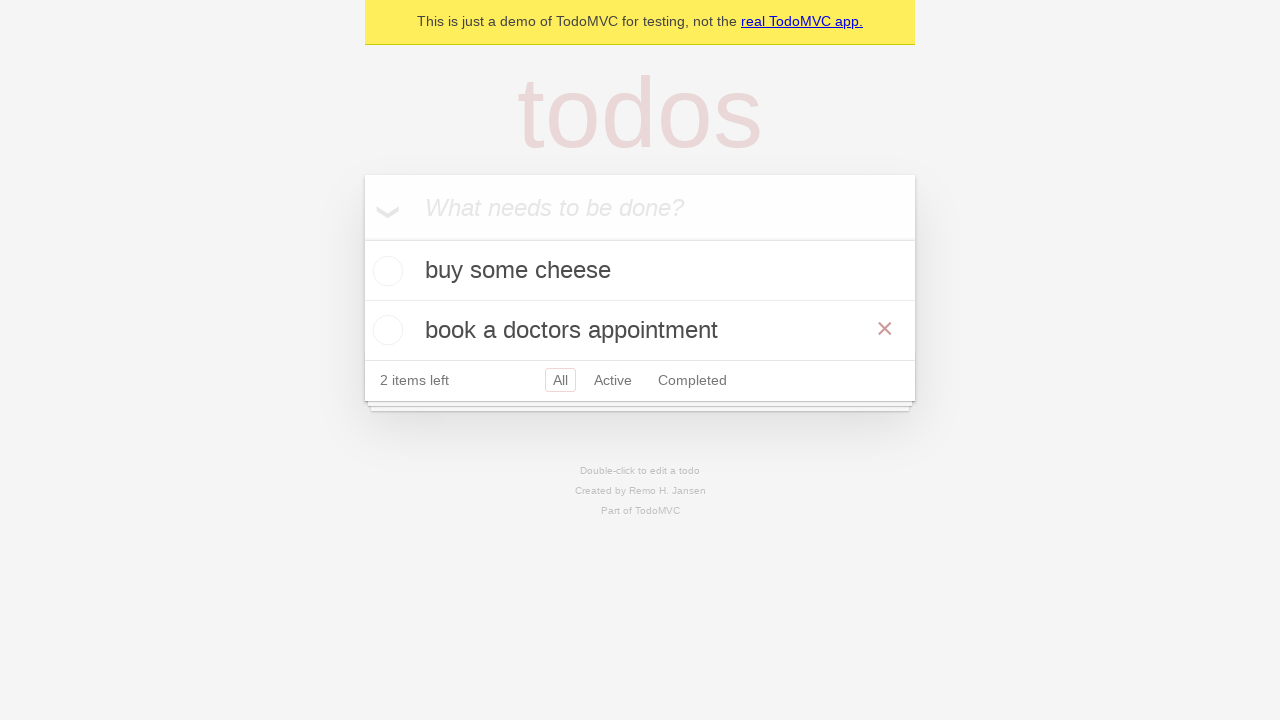